Tests JavaScript alert functionality by triggering a prompt alert, entering text, and accepting it

Starting URL: https://the-internet.herokuapp.com/javascript_alerts

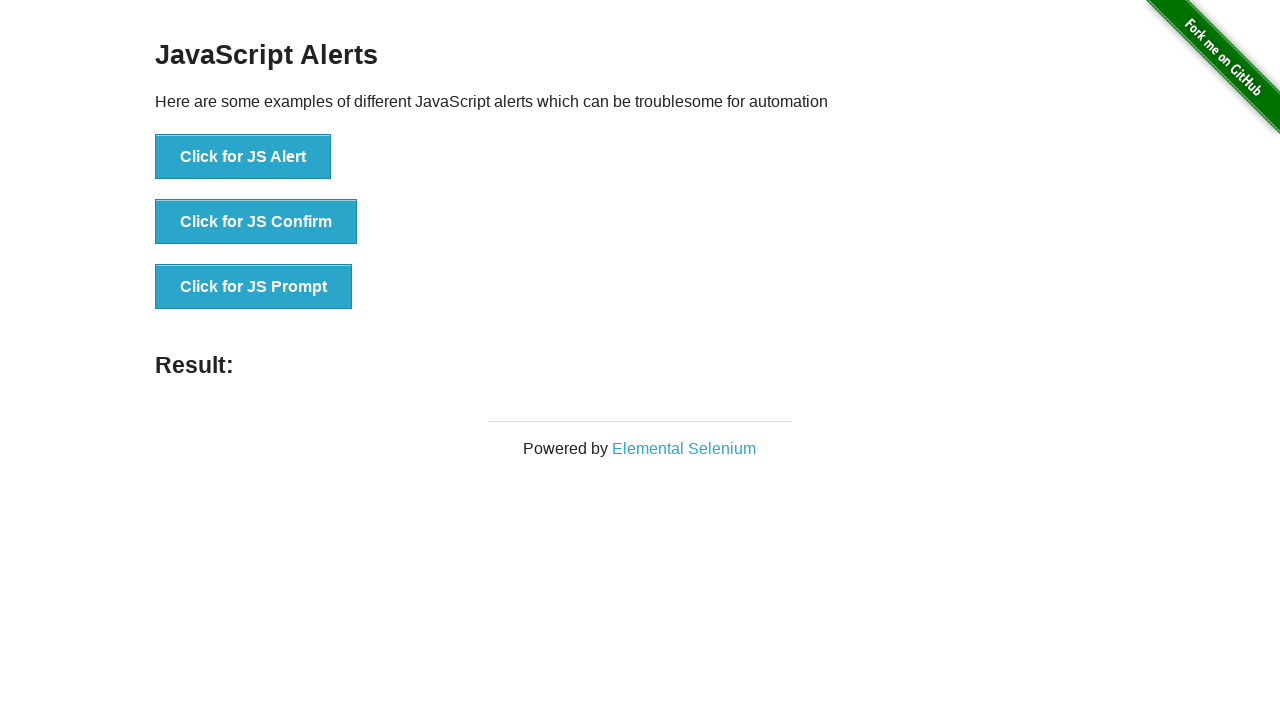

Clicked button to trigger JS Prompt alert at (254, 287) on xpath=//button[text()='Click for JS Prompt']
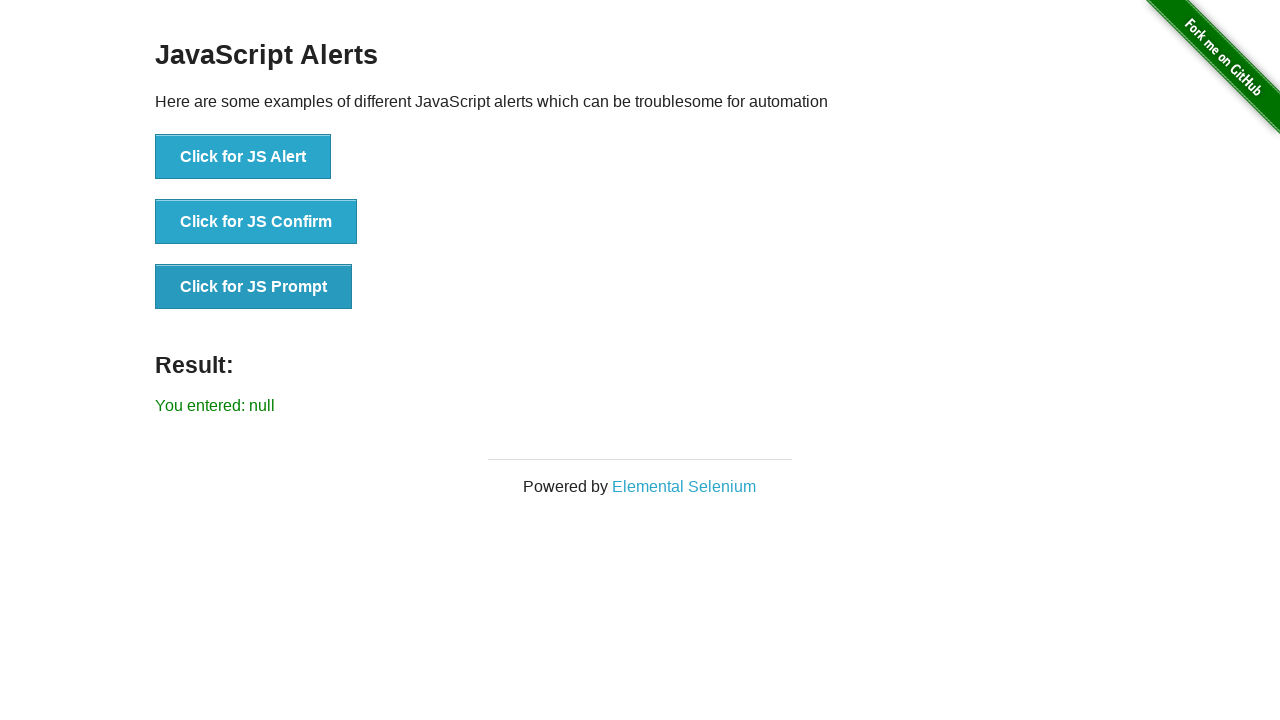

Set up dialog handler to accept prompt with text 'Welcome to alert'
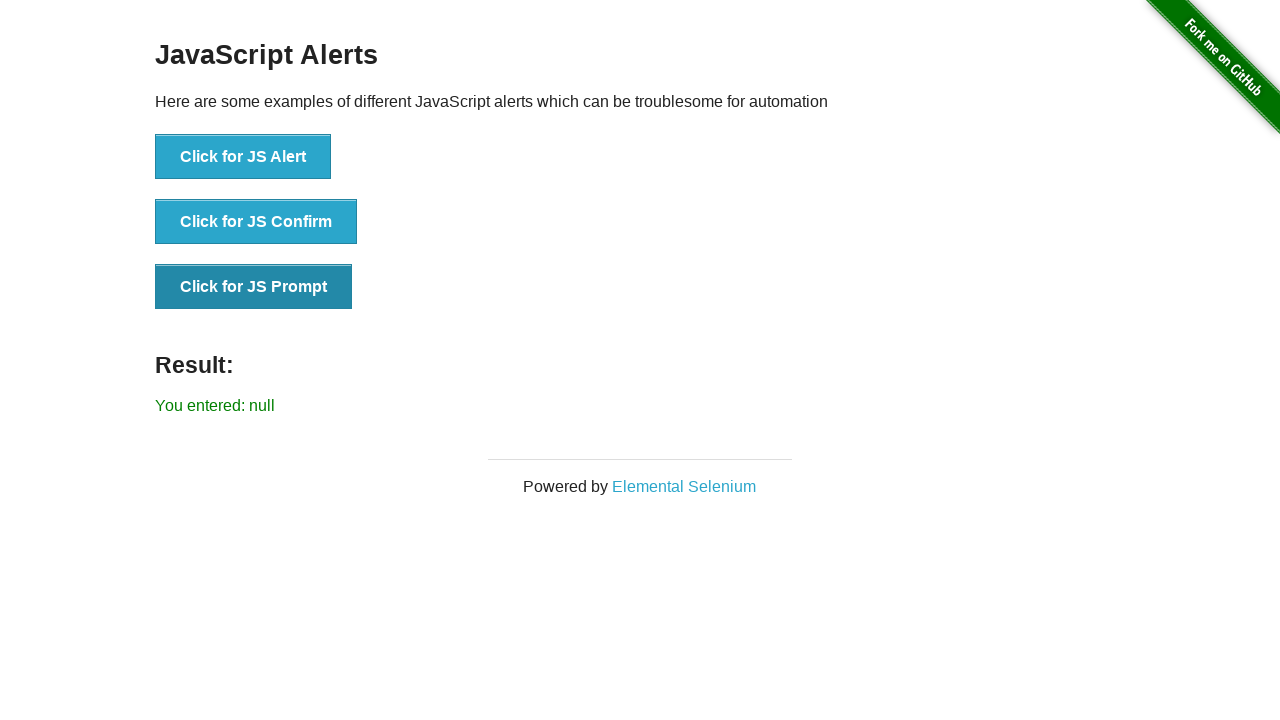

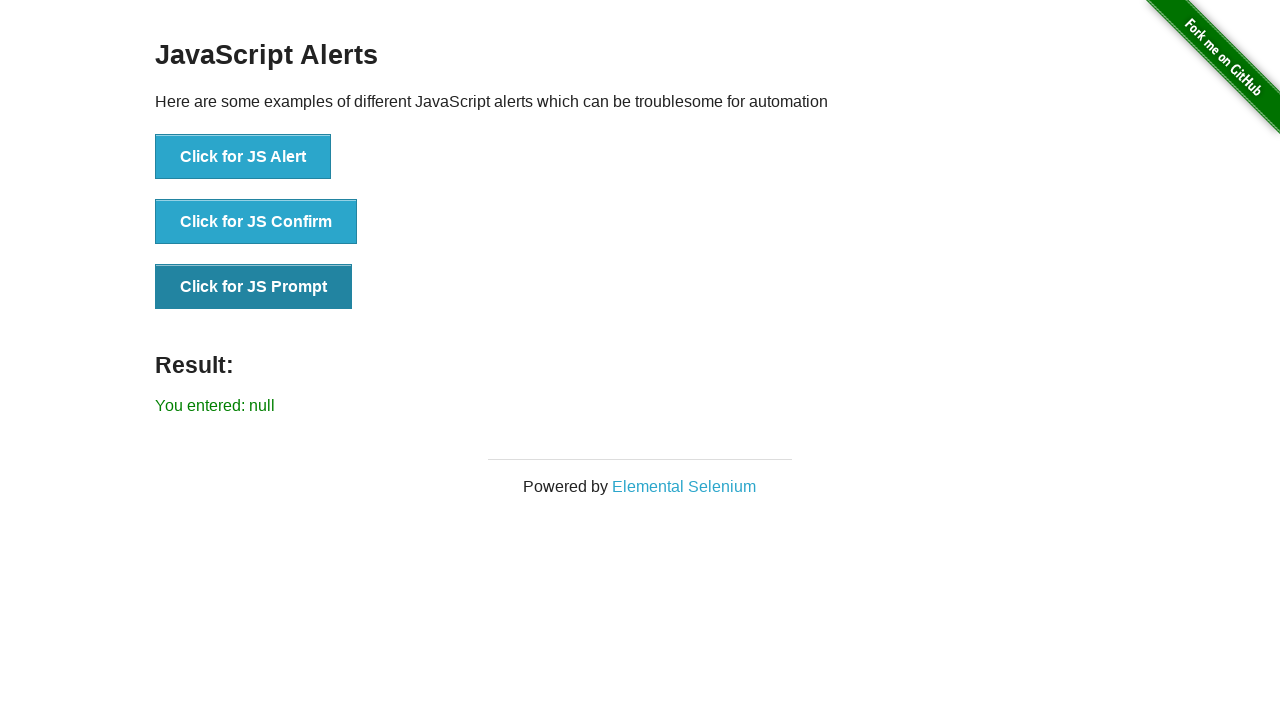